Tests keyboard interactions on a forgot password form by typing text, selecting all with Ctrl+A, copying with Ctrl+C, deleting, and pasting with Ctrl+V

Starting URL: https://the-internet.herokuapp.com/forgot_password

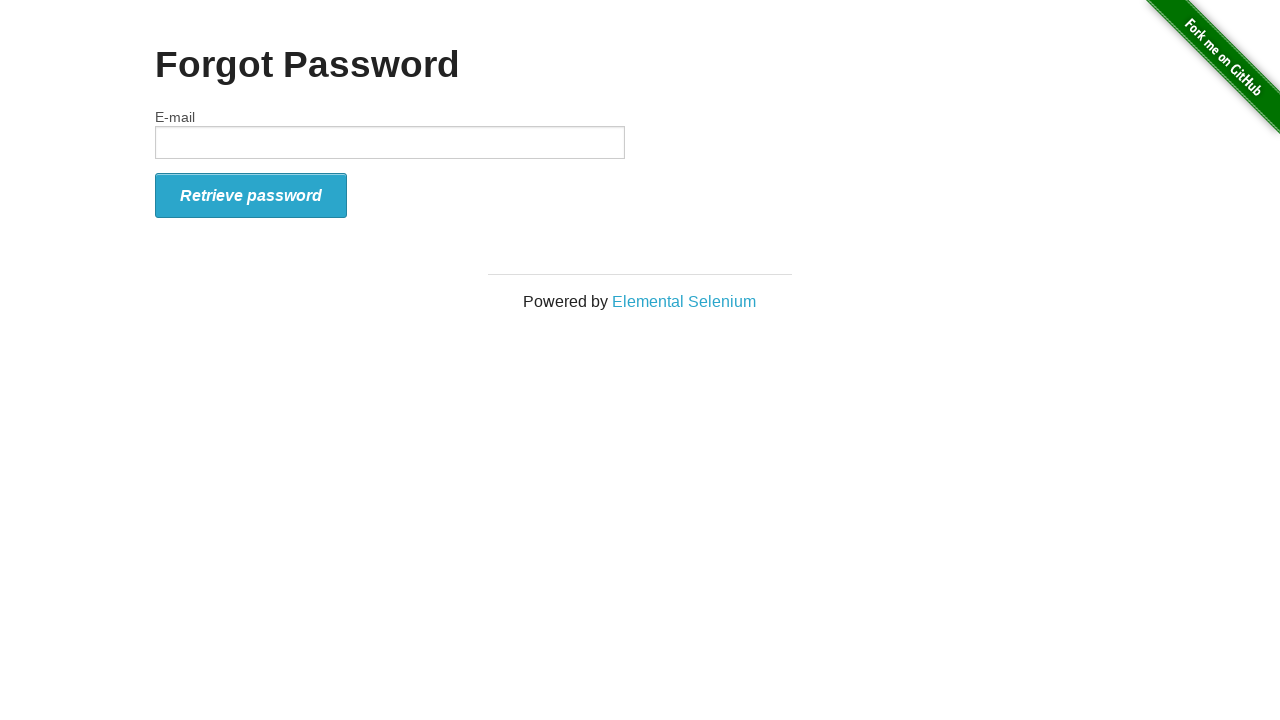

Located the email input field
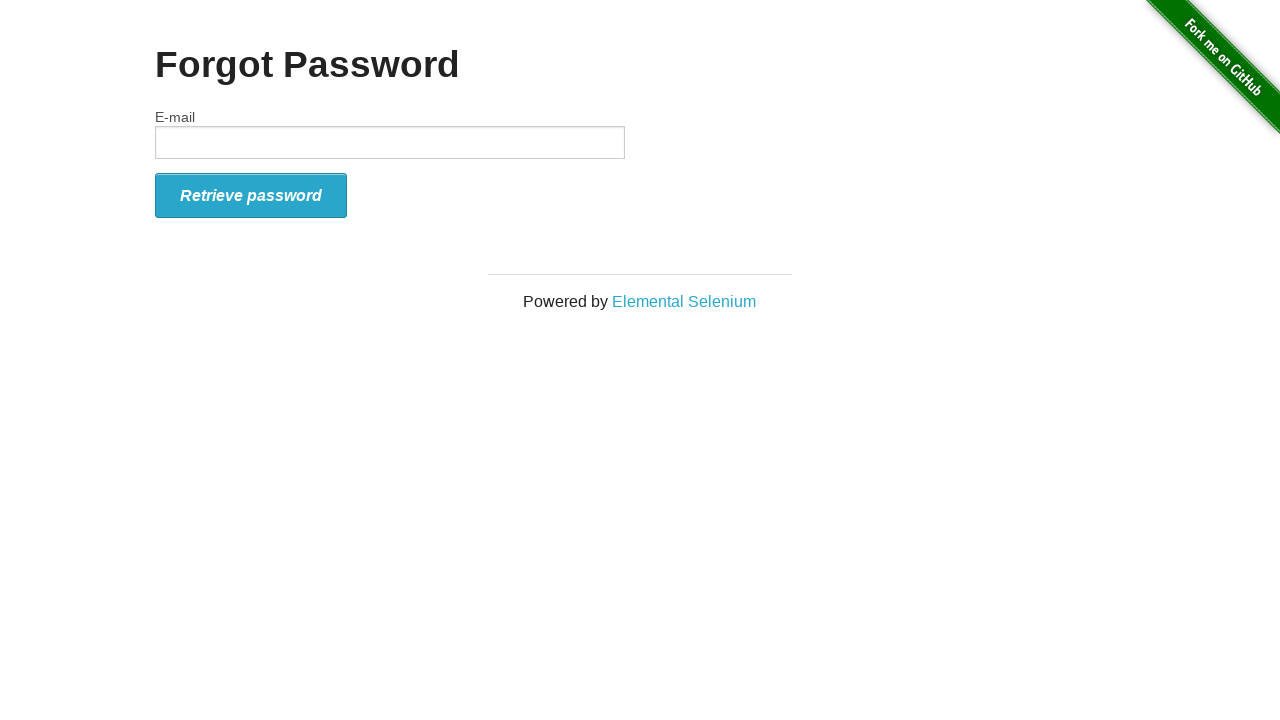

Filled email field with 'Testtext' on #email
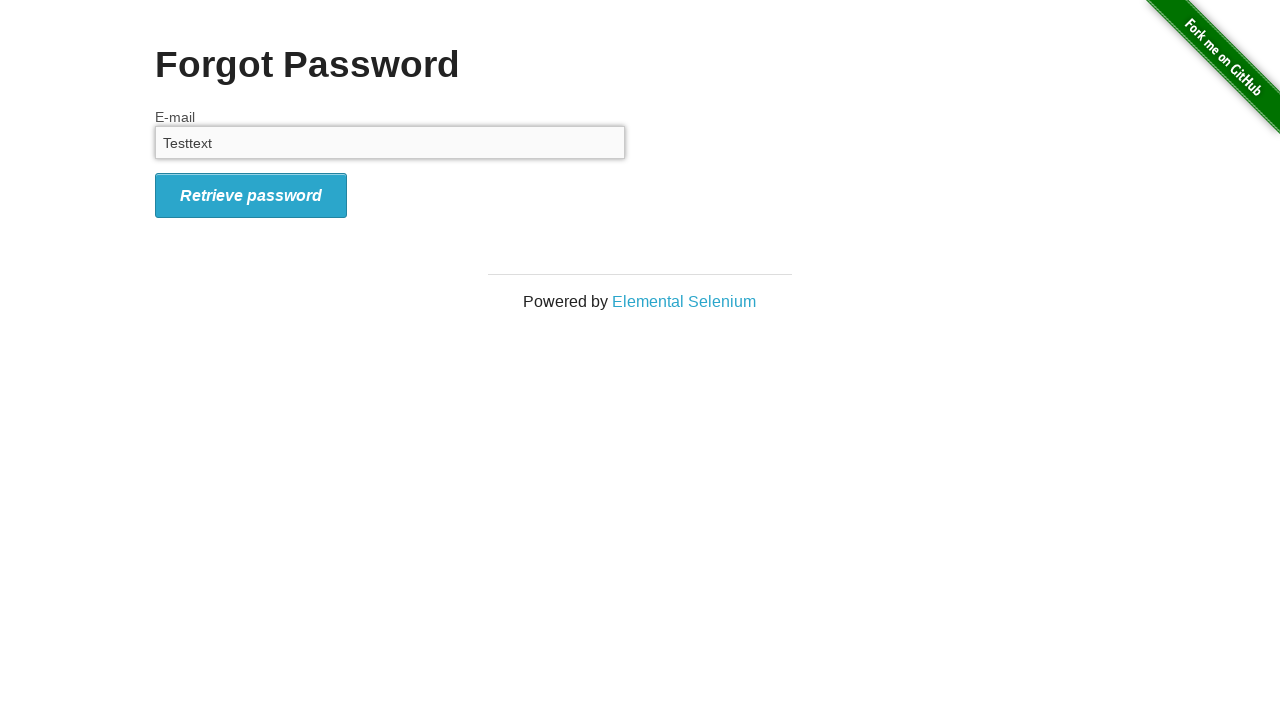

Selected all text in email field using Ctrl+A on #email
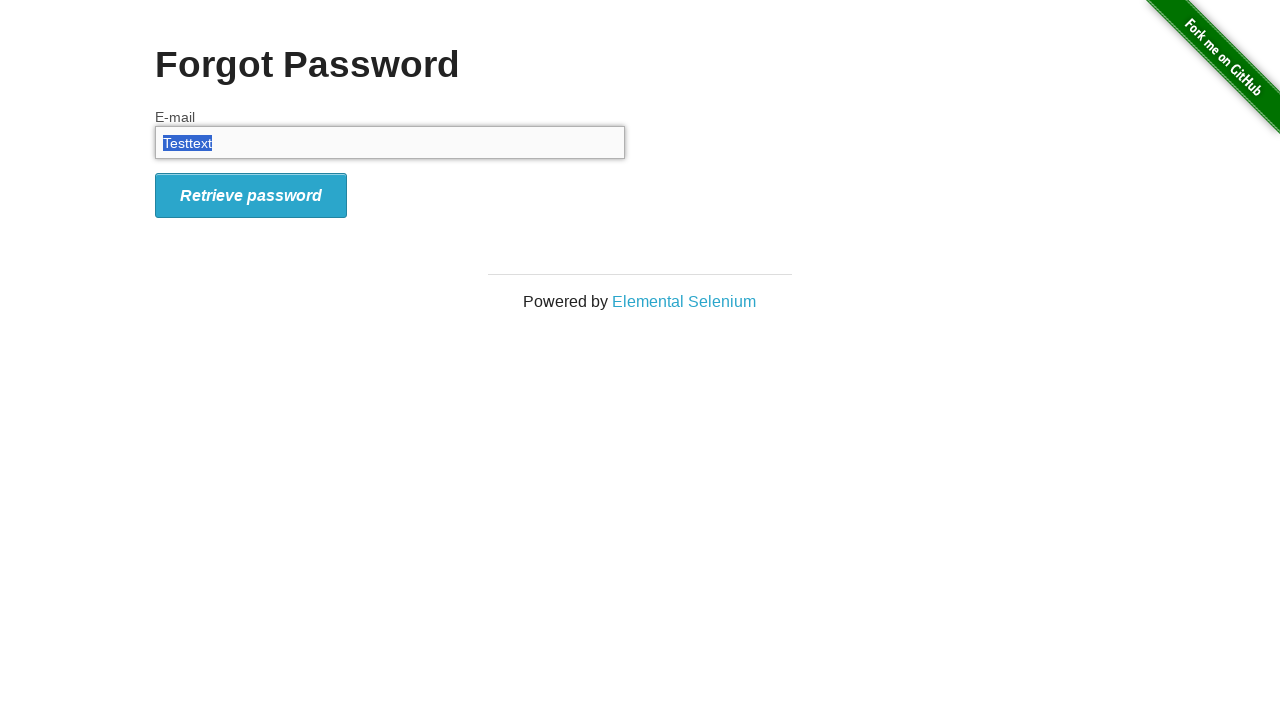

Copied selected text using Ctrl+C on #email
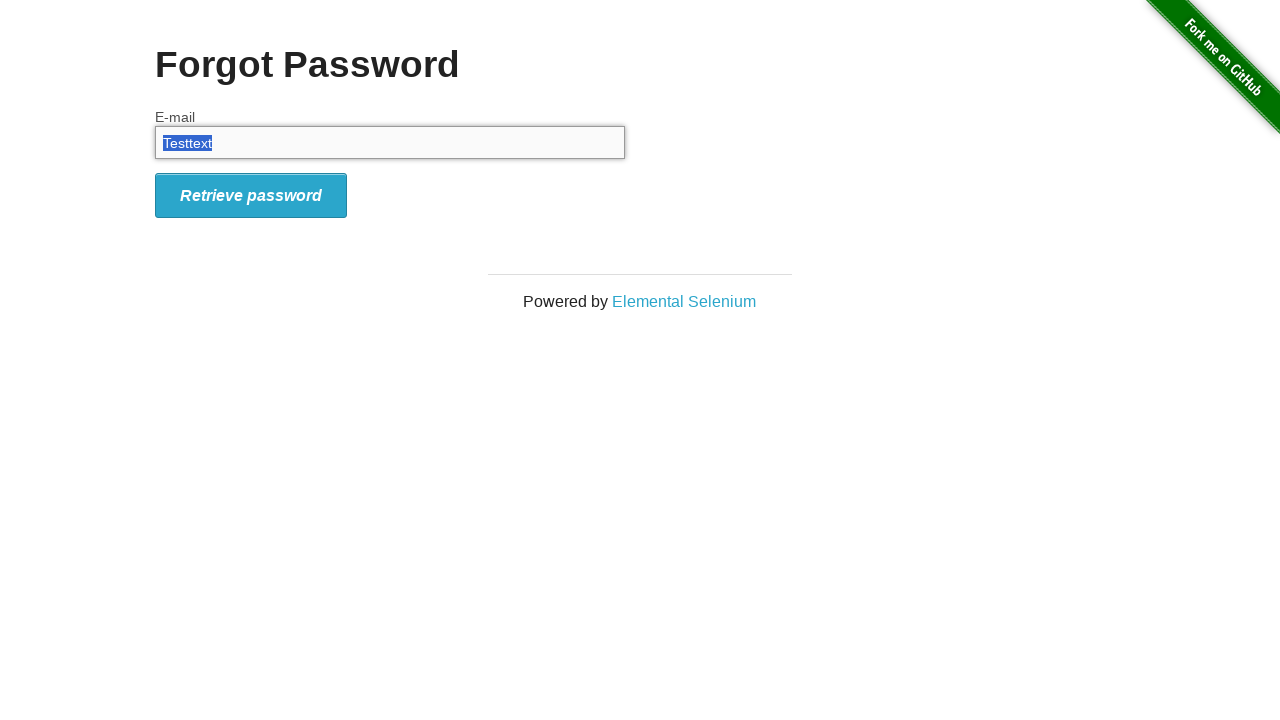

Deleted the selected text on #email
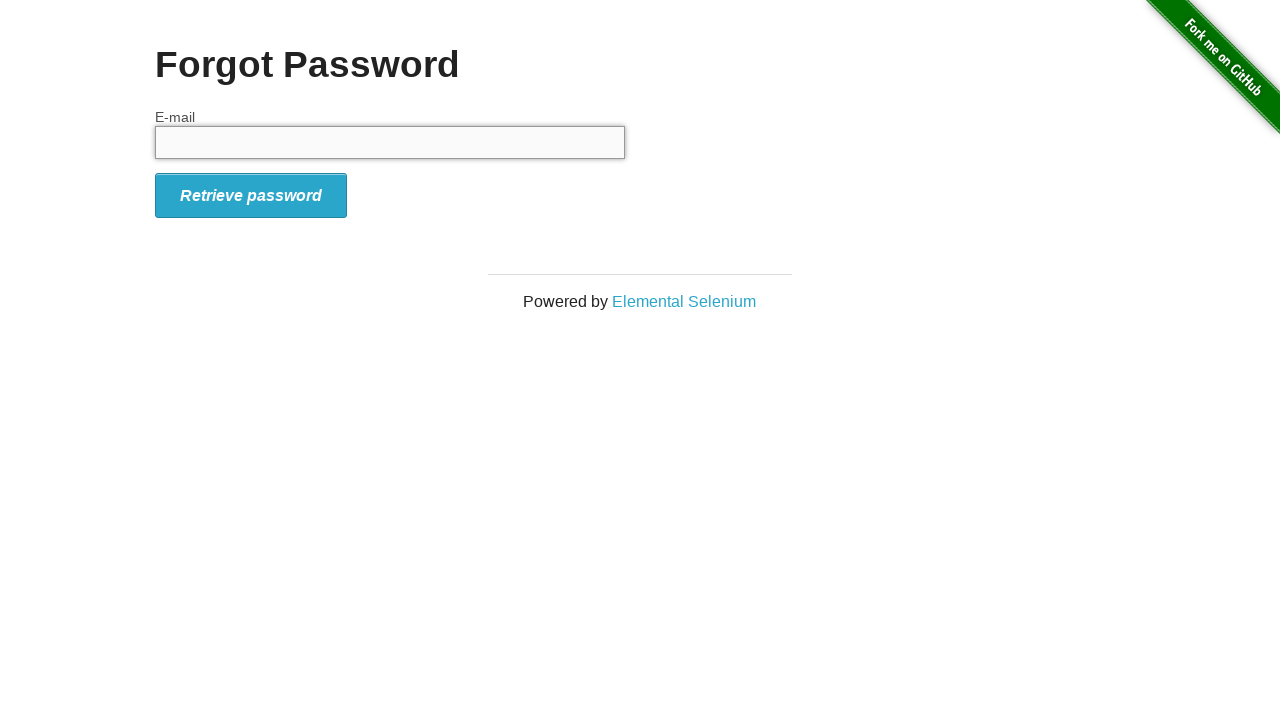

Pasted text using Ctrl+V on #email
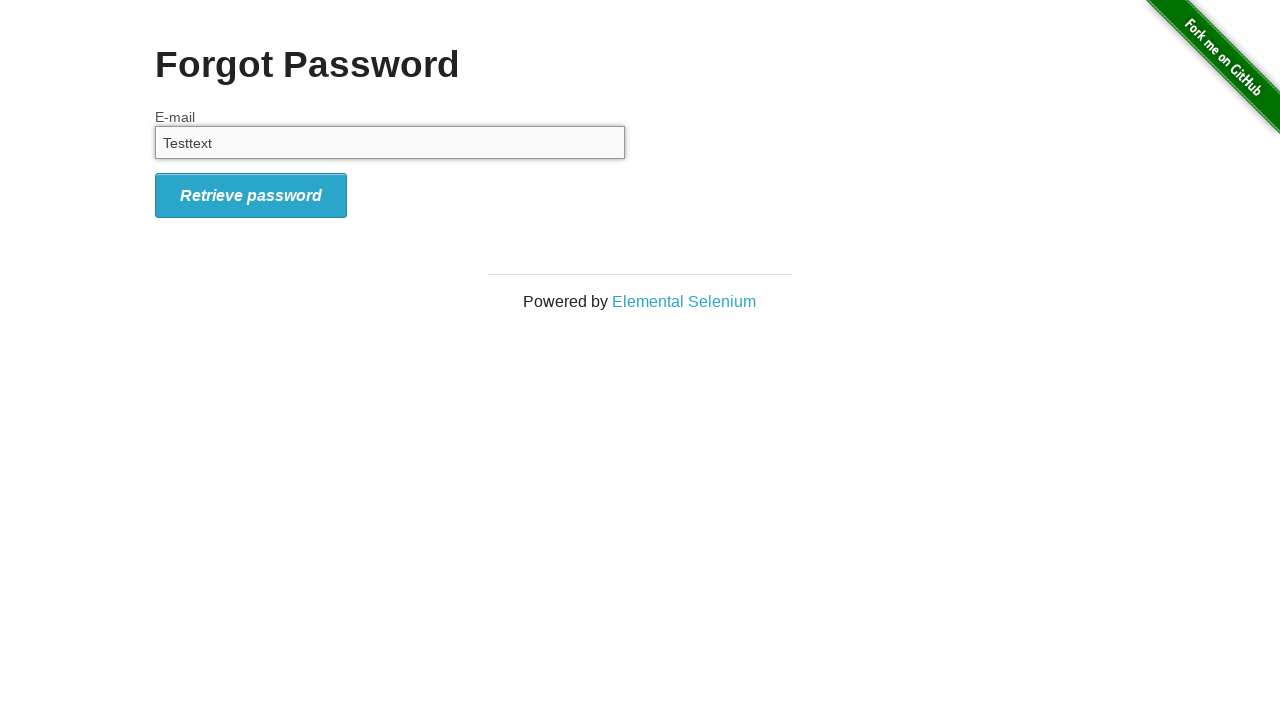

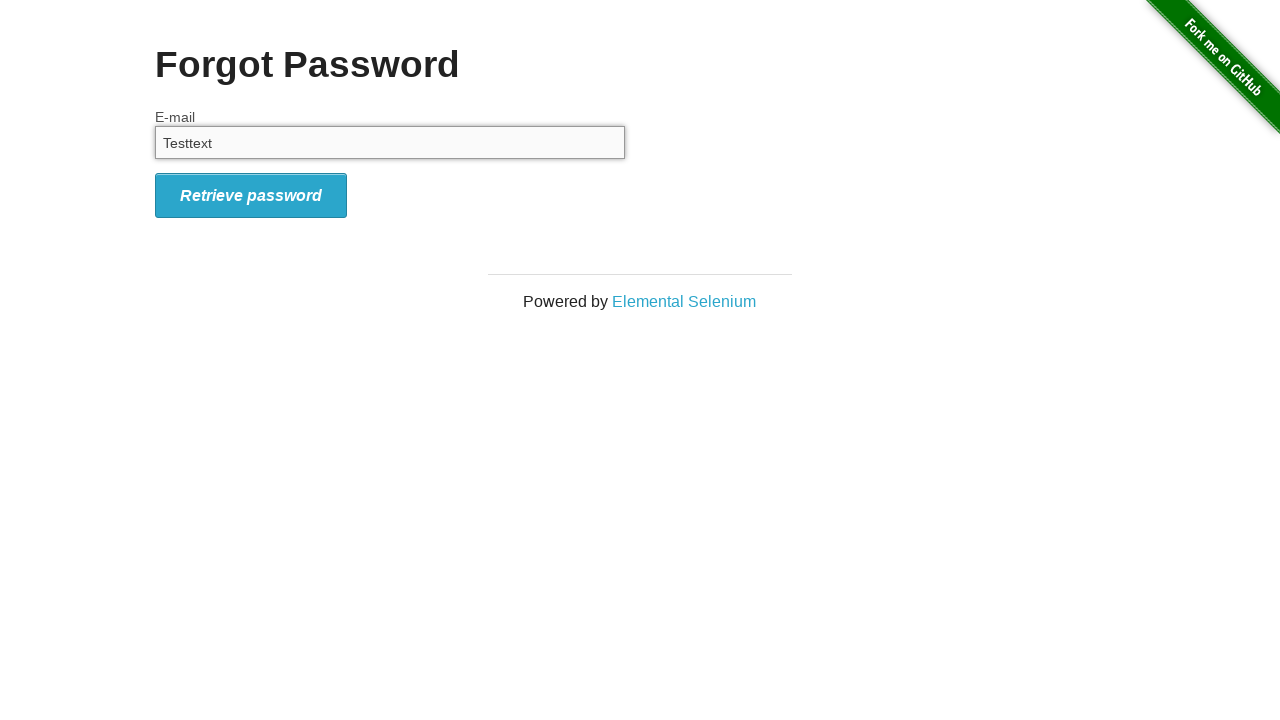